Tests dropdown selection functionality by switching to an iframe and selecting an option from a dropdown menu

Starting URL: https://www.w3schools.com/tags/tryit.asp?filename=tryhtml_select

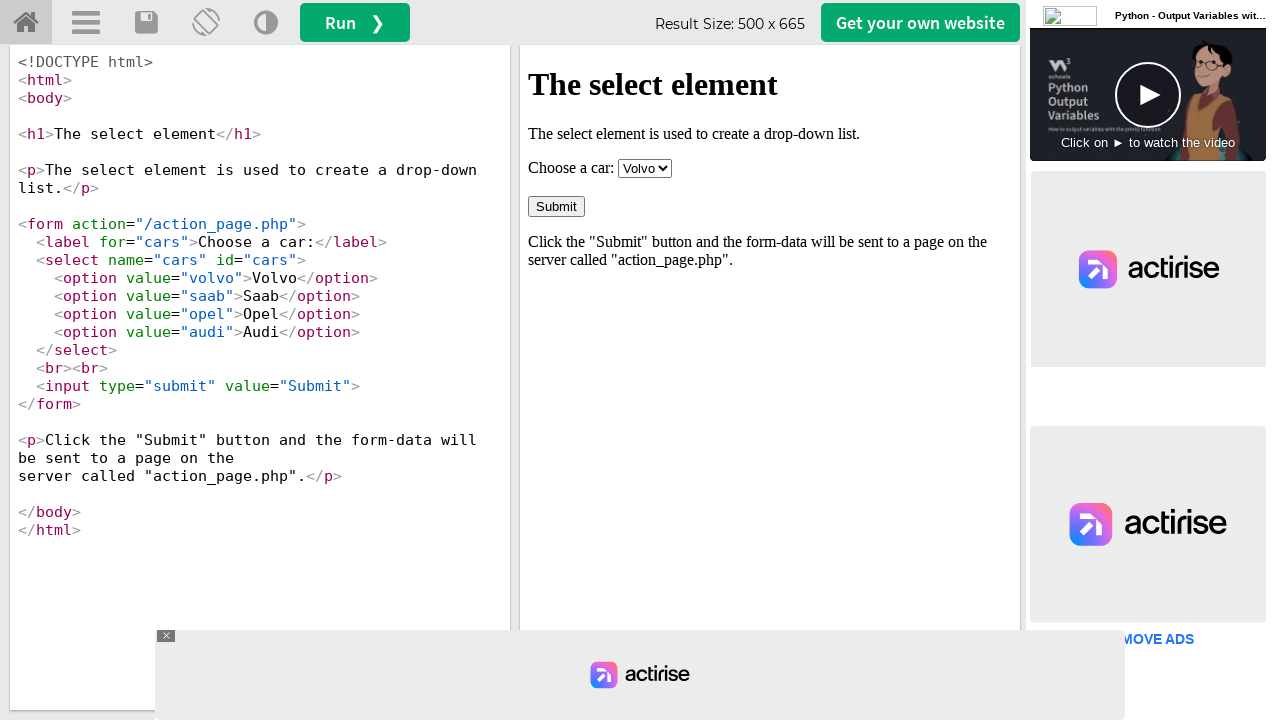

Located iframe with id 'iframeResult' containing the dropdown
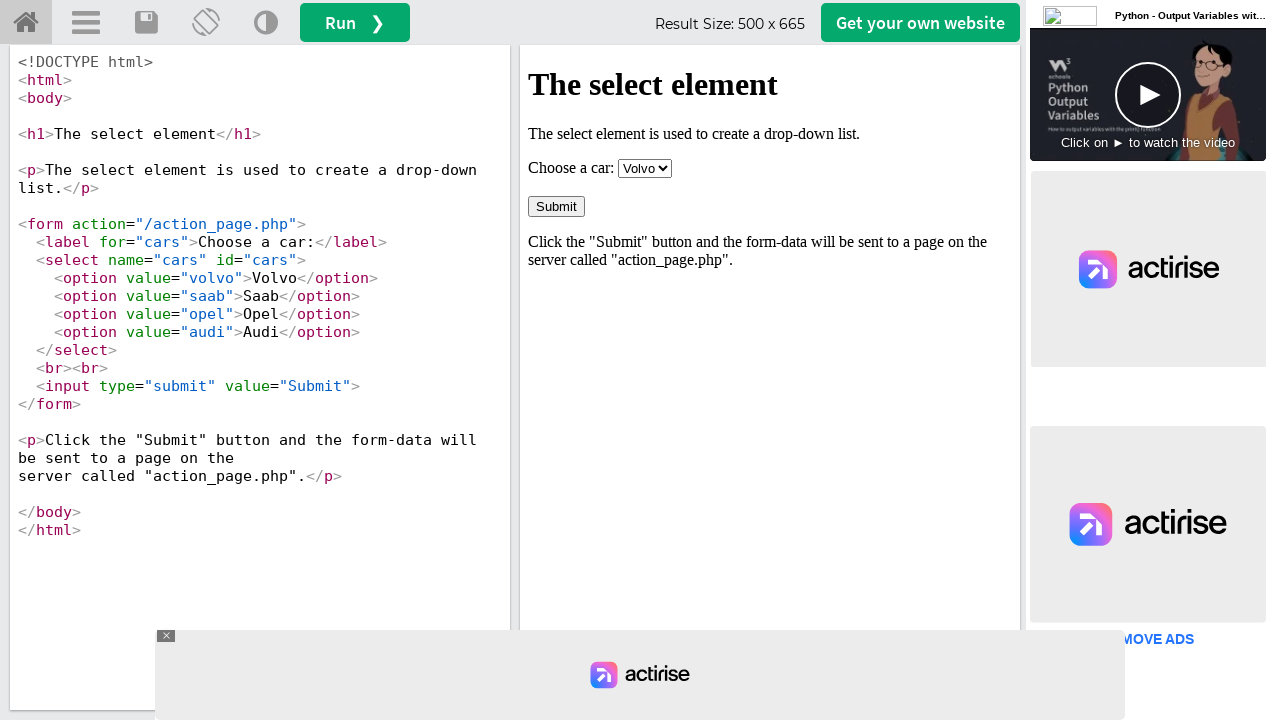

Selected 'Audi' option from the cars dropdown menu on iframe[id='iframeResult'] >> internal:control=enter-frame >> select#cars
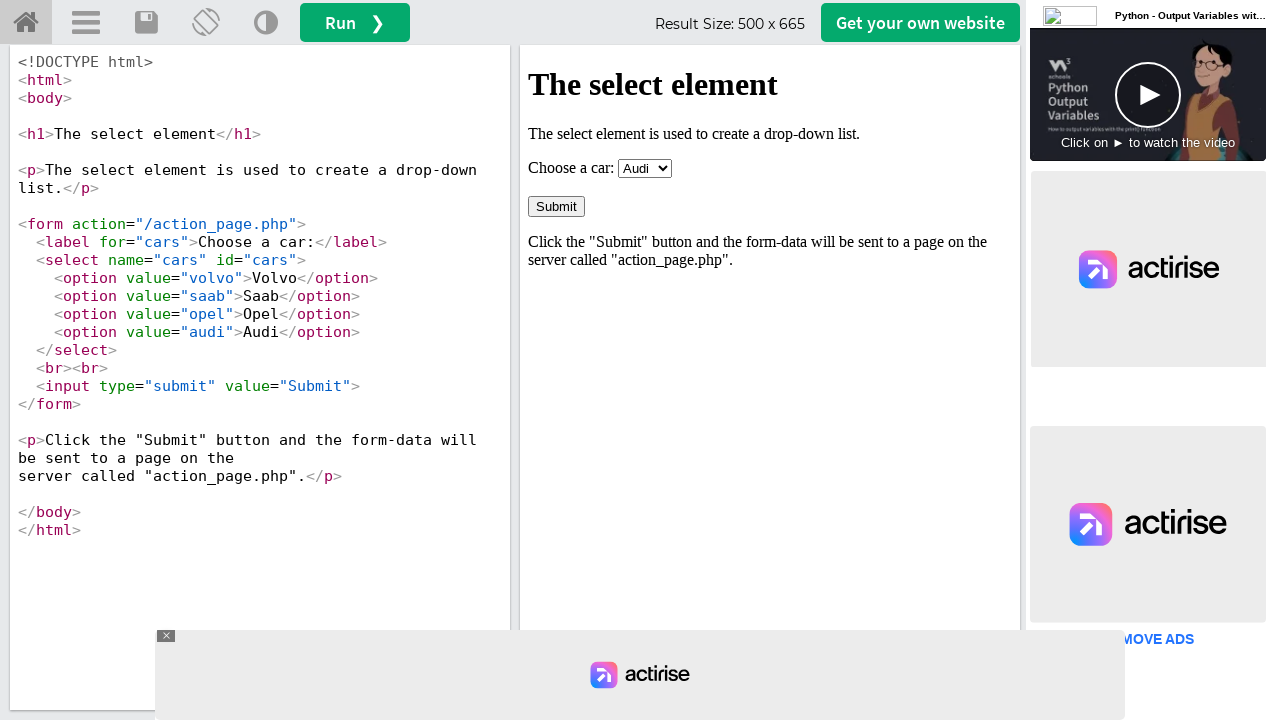

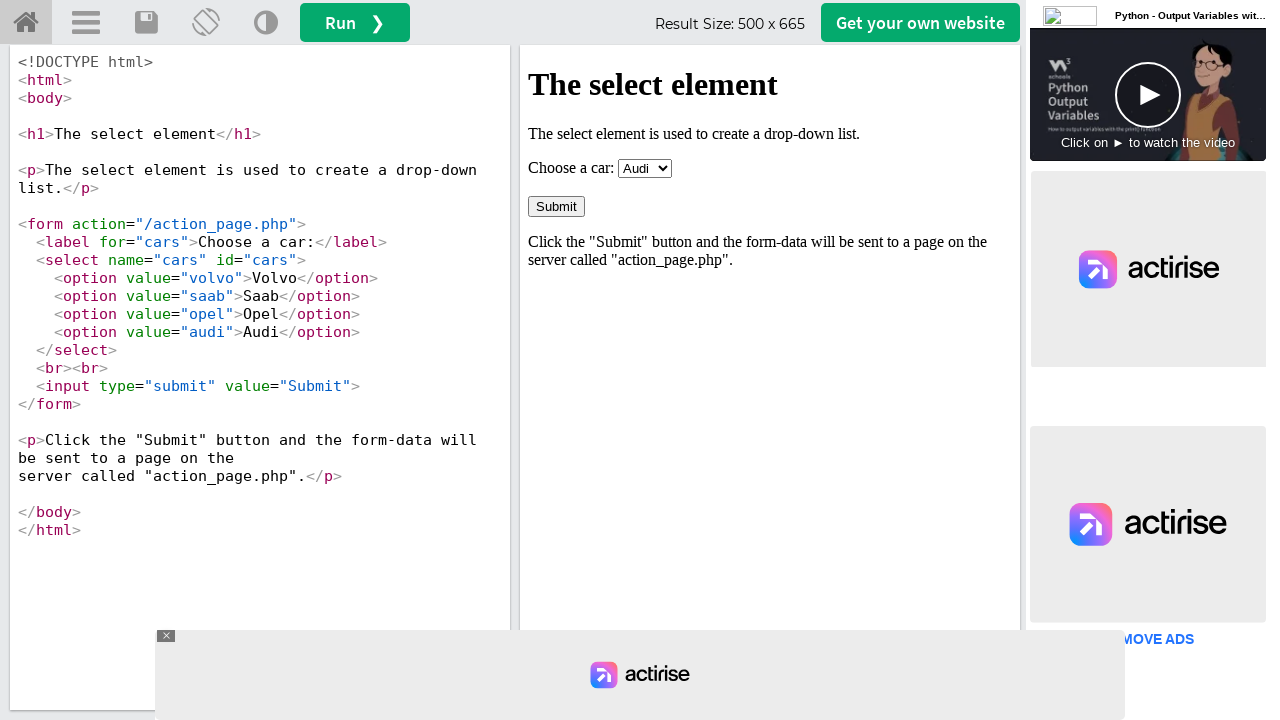